Tests requisition item quantity by entering a product code, quantity, clicking insert button, and verifying the value appears in the items table

Starting URL: https://splendorous-starlight-c2b50a.netlify.app/

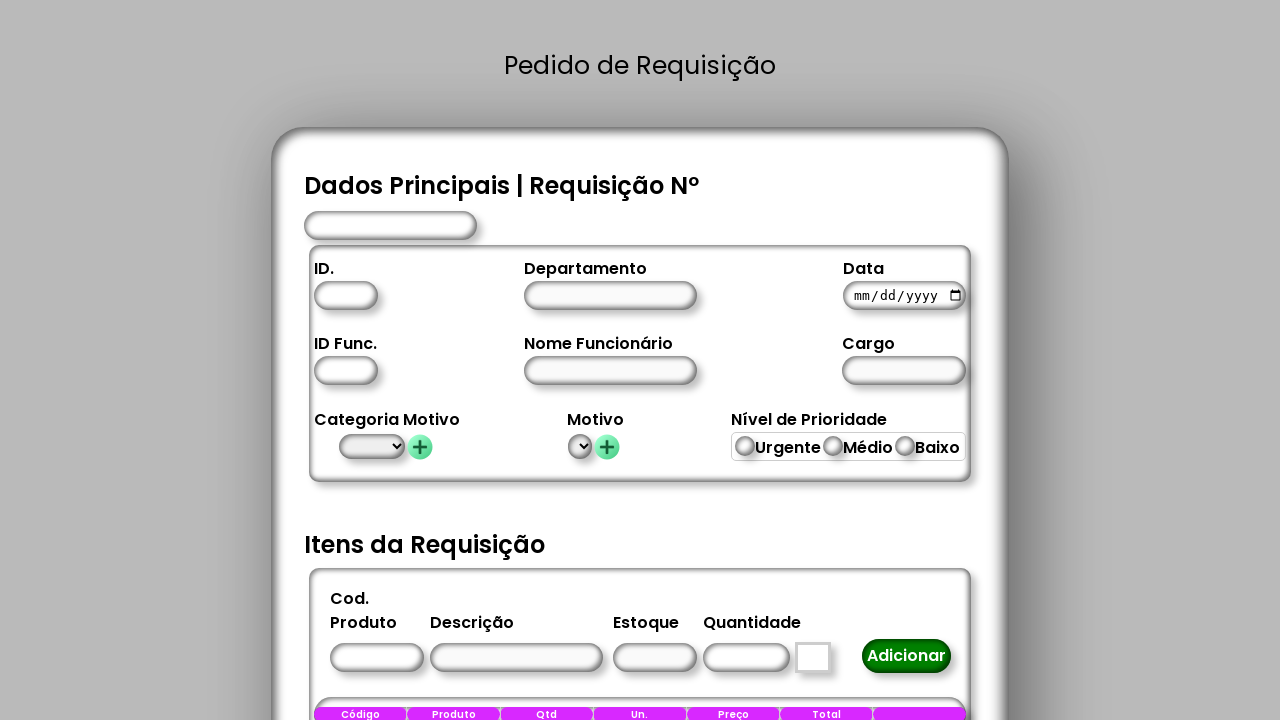

Clicked on product code field at (376, 658) on #CodigoProduto
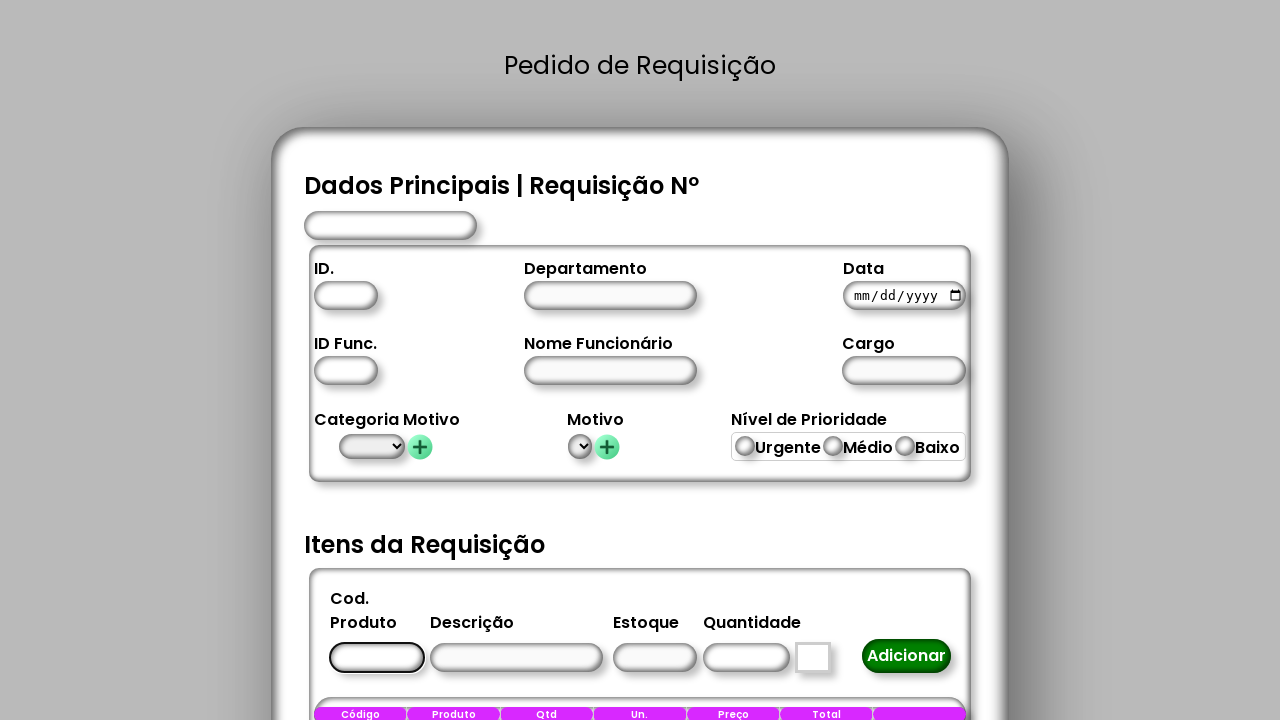

Entered product code '1' on #CodigoProduto
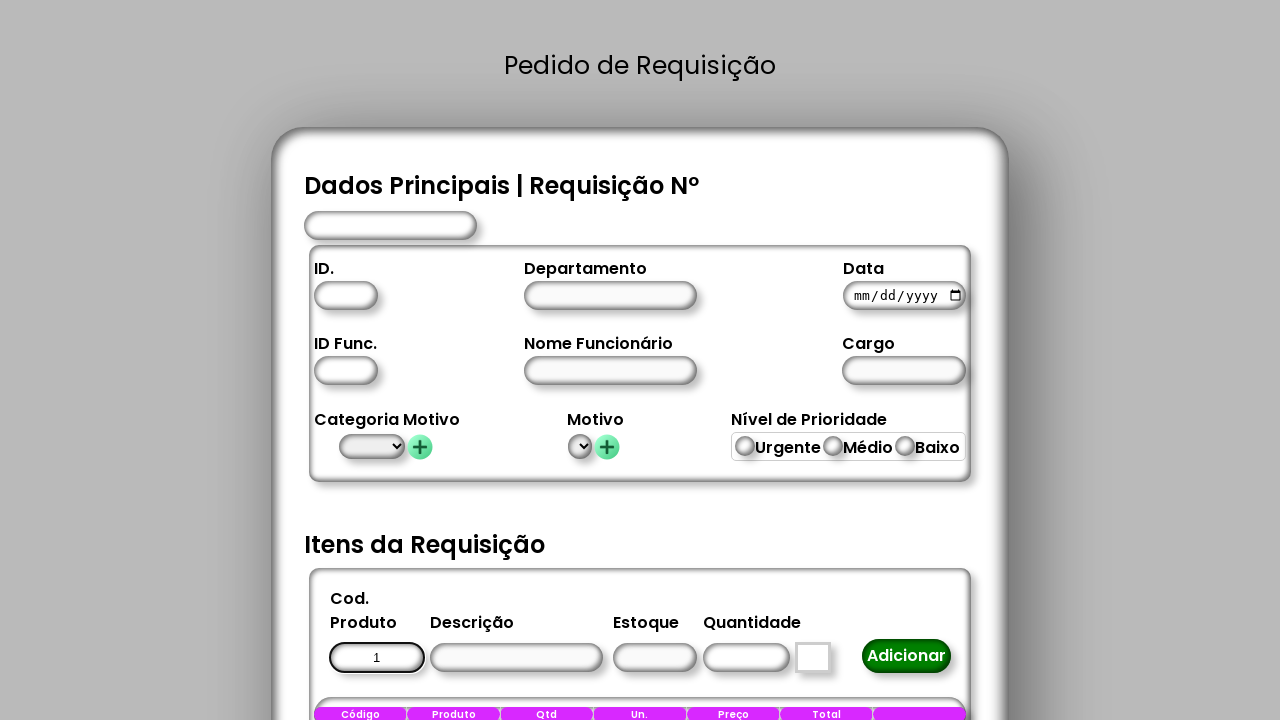

Clicked on quantity field at (746, 658) on #Quantidade
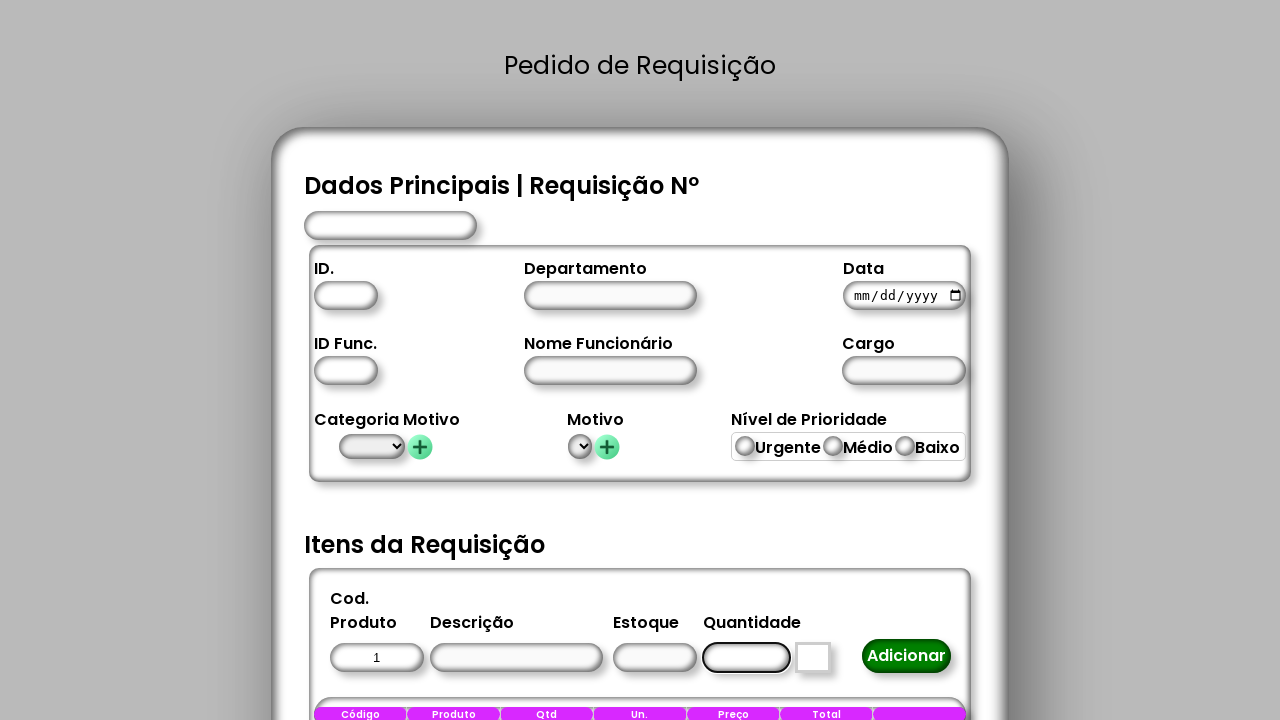

Entered quantity '20' on #Quantidade
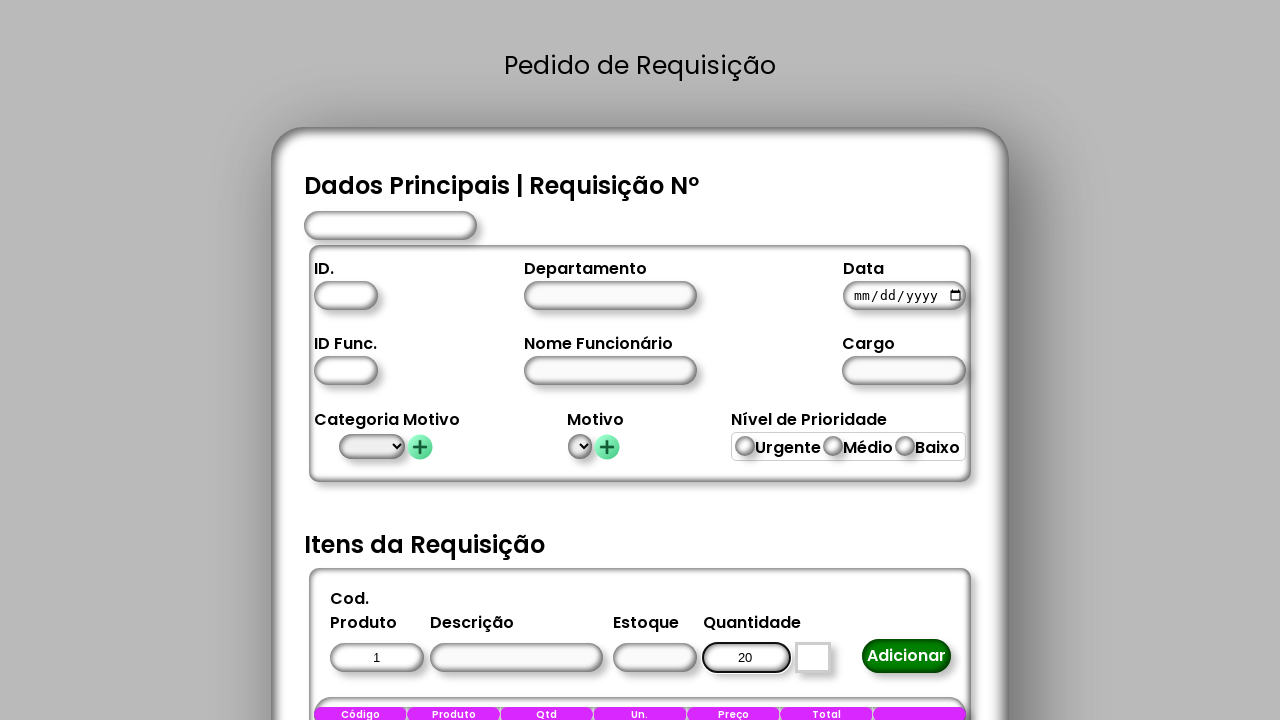

Clicked insert items button at (906, 656) on #BtnInserirItens > span
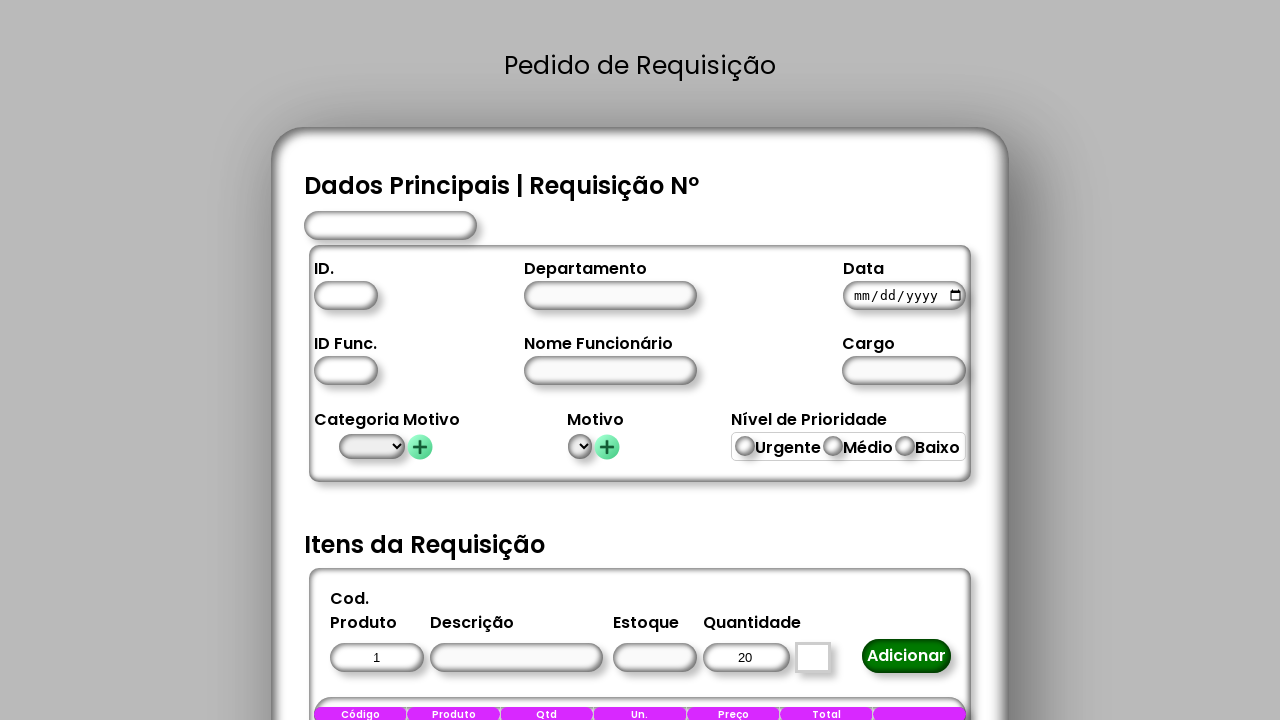

Waited 3 seconds for table to update
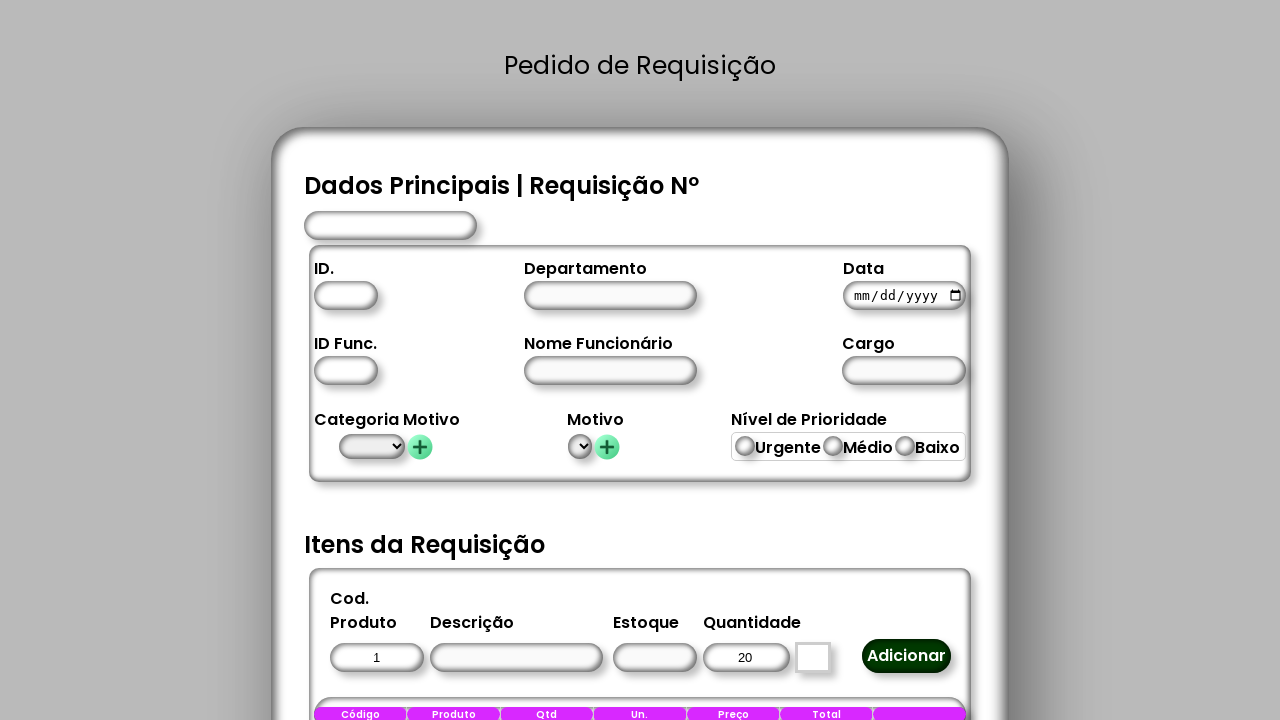

Verified items table is present and loaded
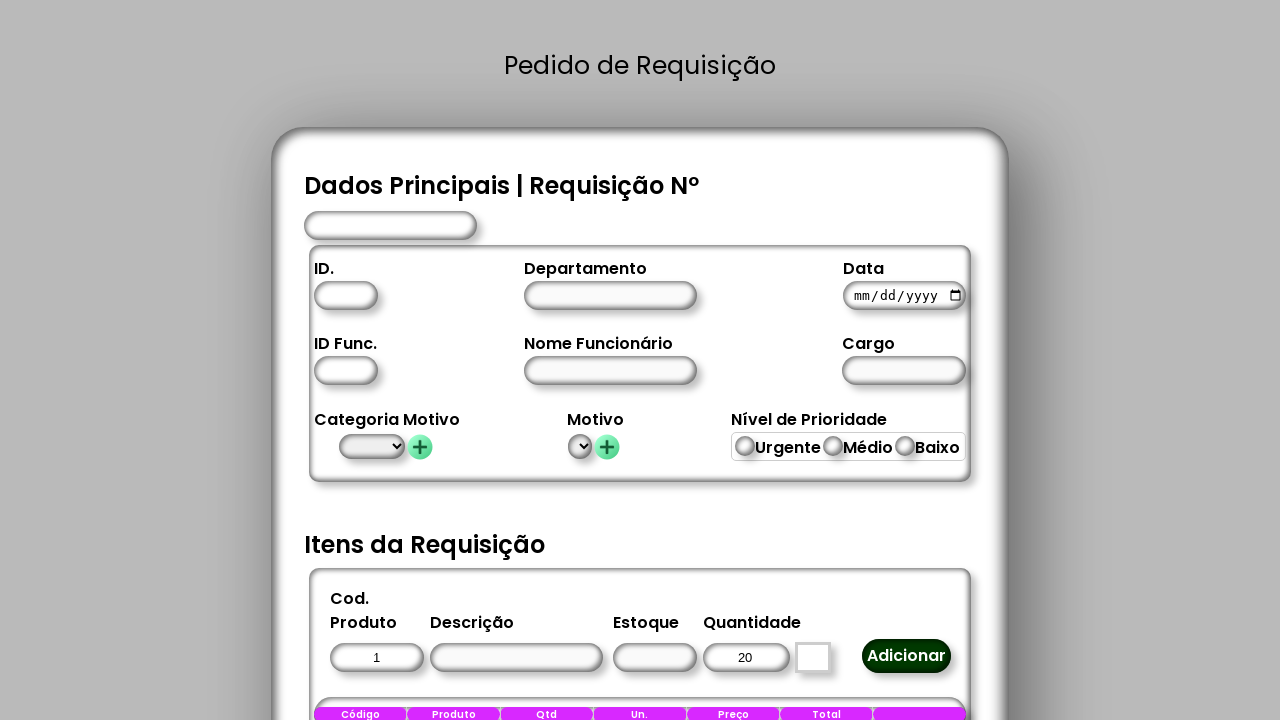

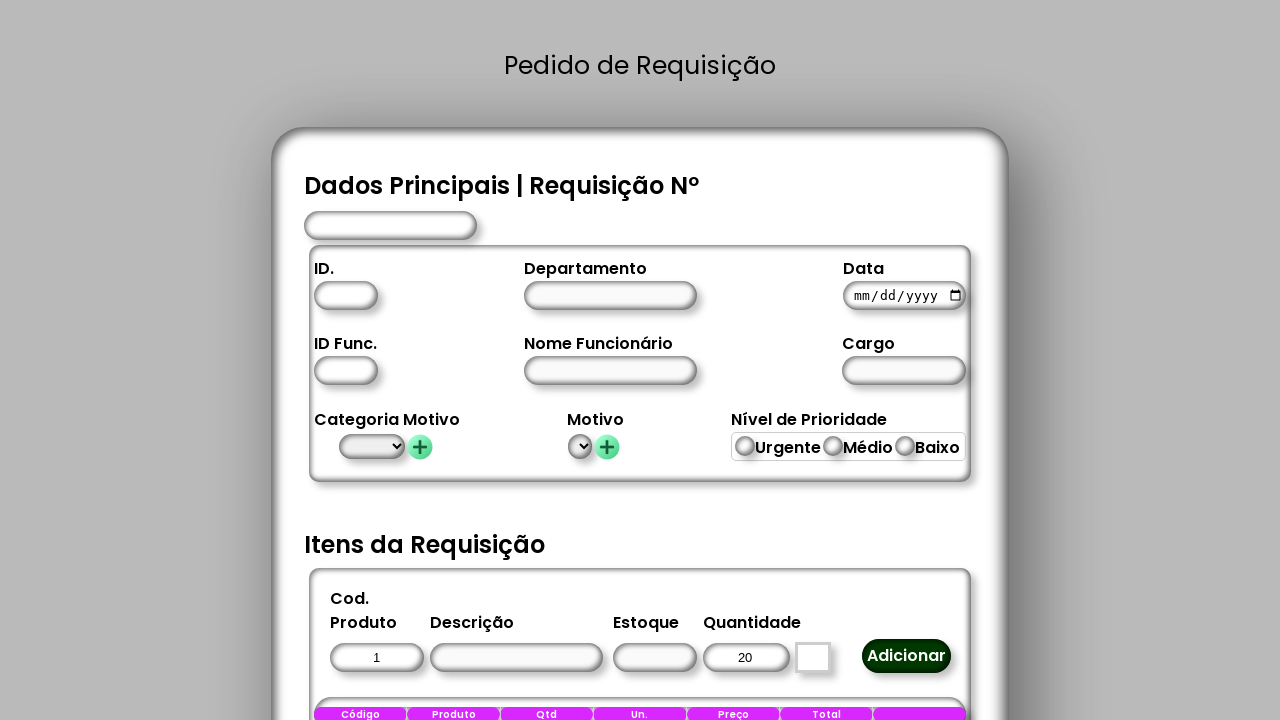